Clears an input field and sets new text, replacing existing content

Starting URL: http://watir.com/examples/forms_with_input_elements.html

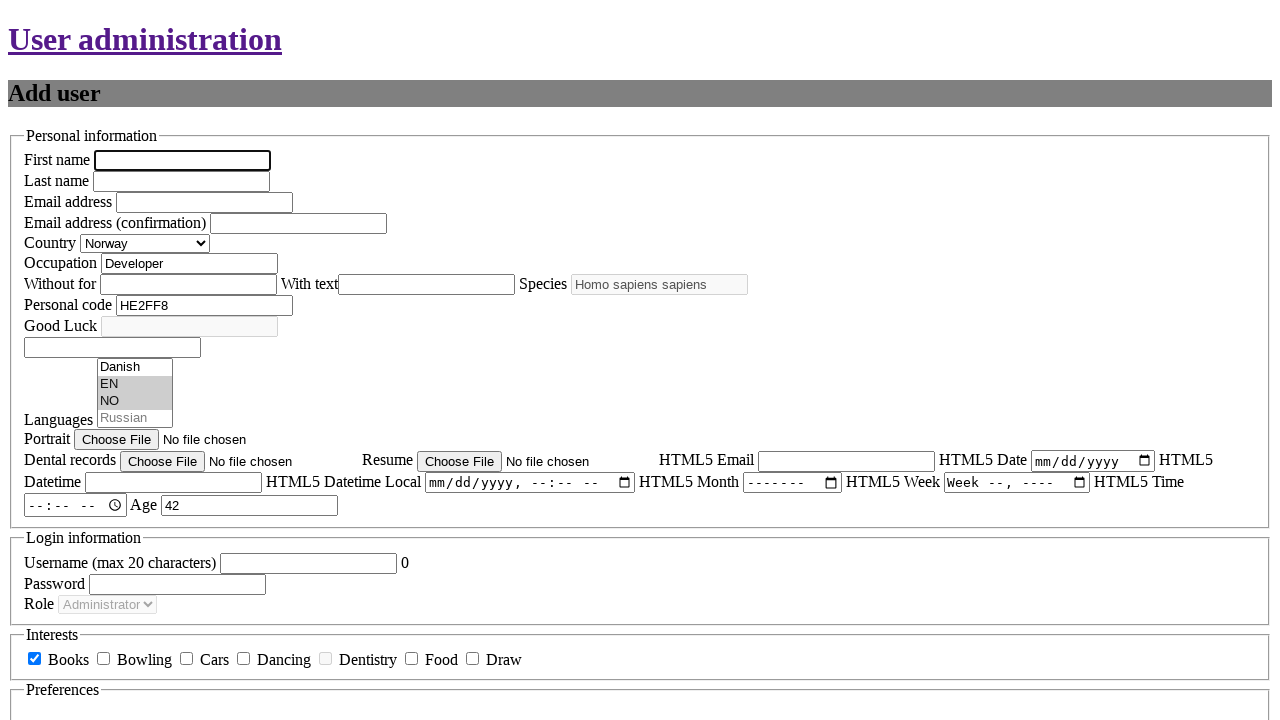

Cleared input field and set text to 'Just This' on #new_user_occupation
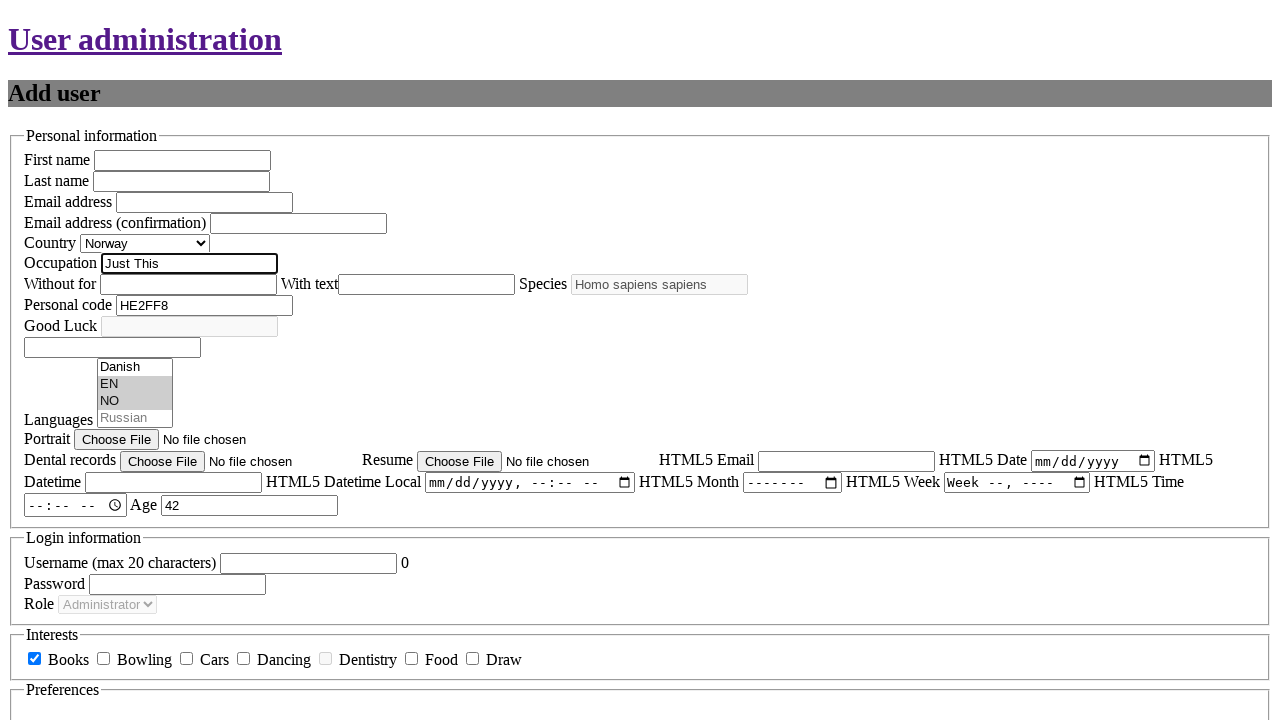

Verified that input field contains 'Just This'
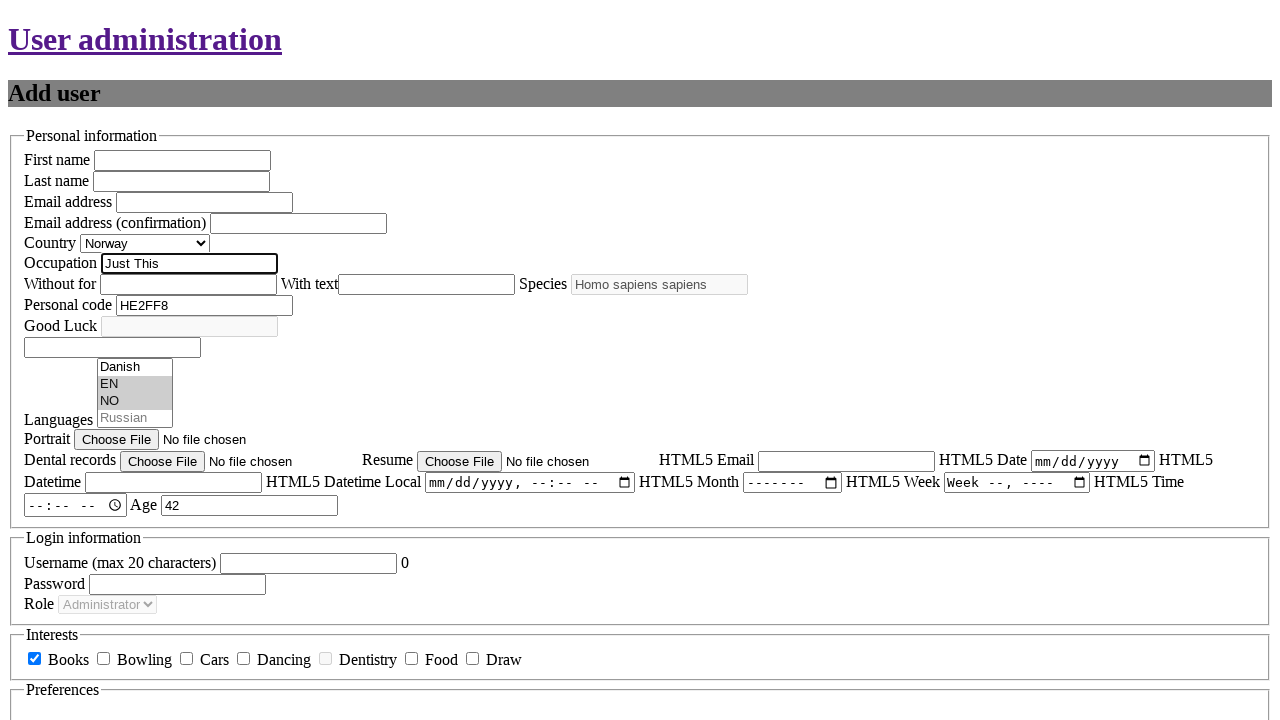

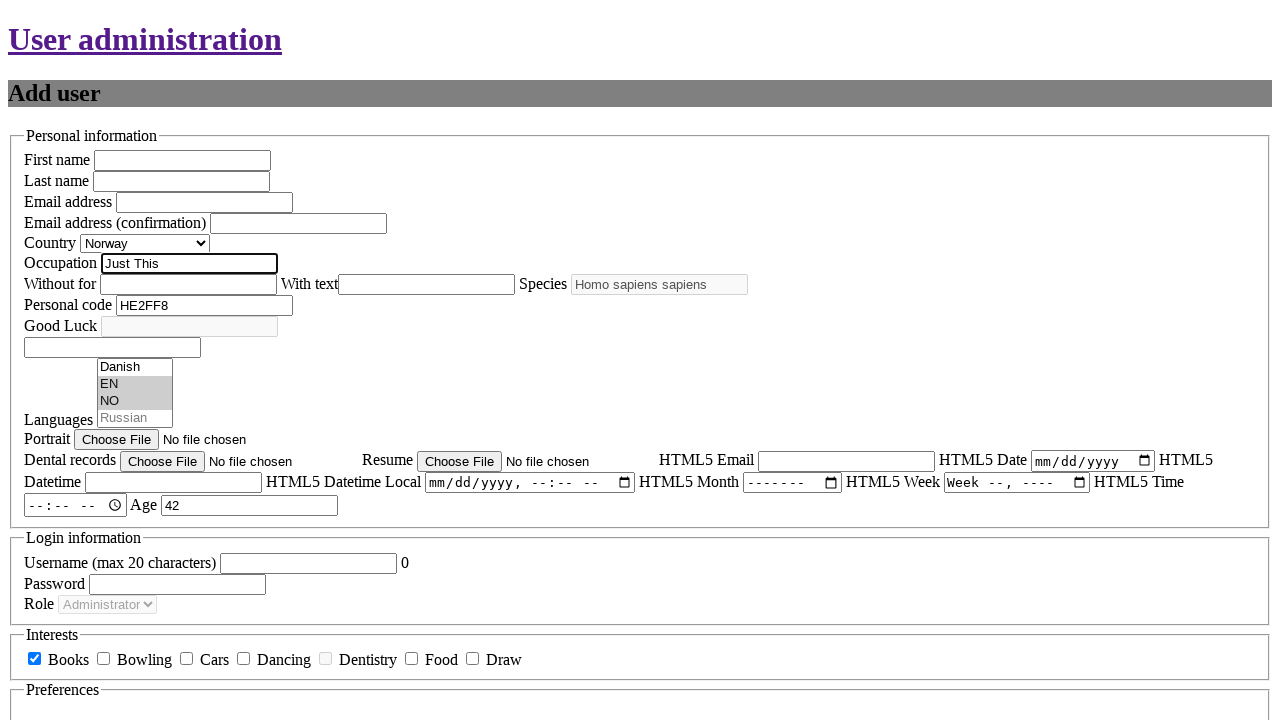